Tests autocomplete functionality by typing in a search box and selecting from suggestions

Starting URL: http://demo.automationtesting.in/AutoComplete.html

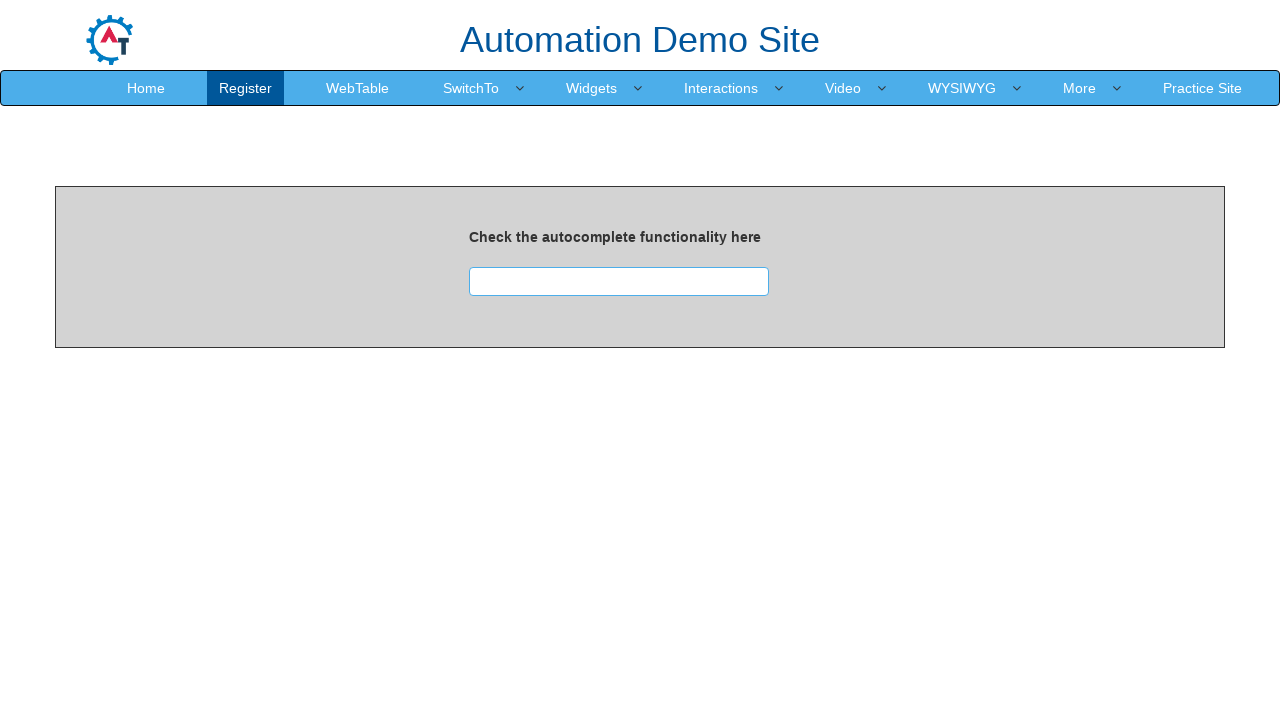

Navigated to autocomplete test page
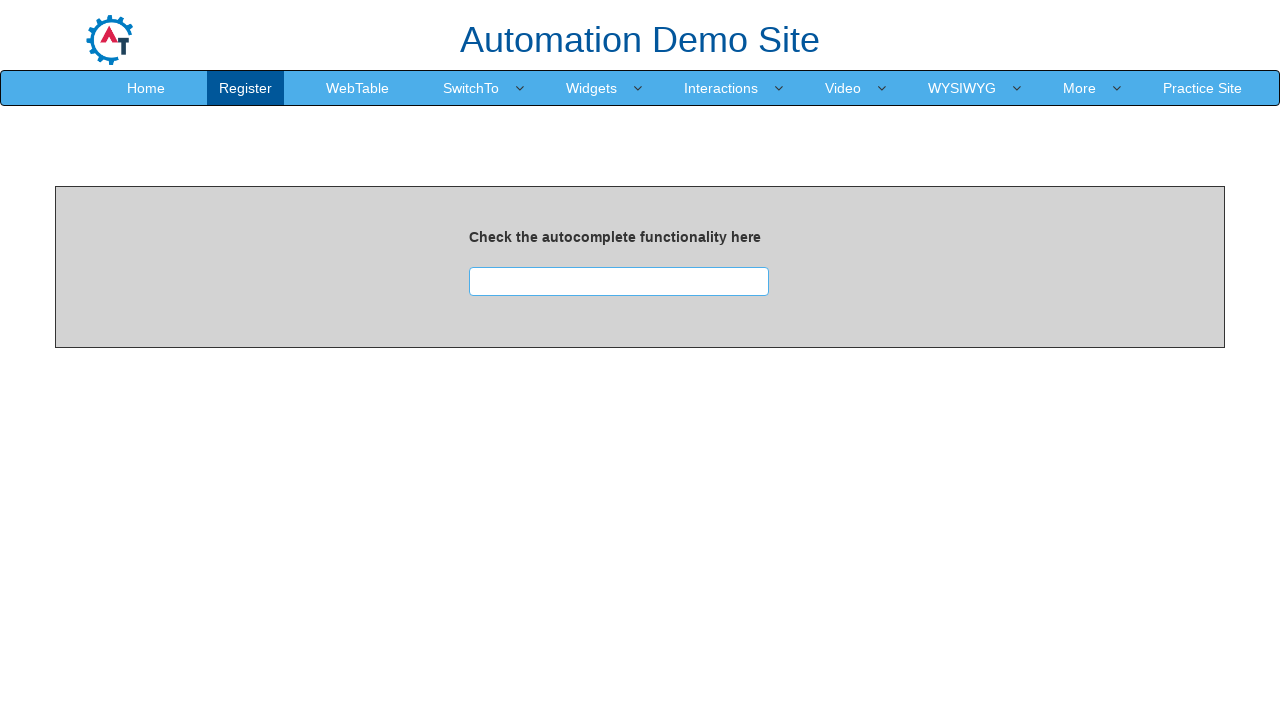

Filled search box with 'in' on #searchbox
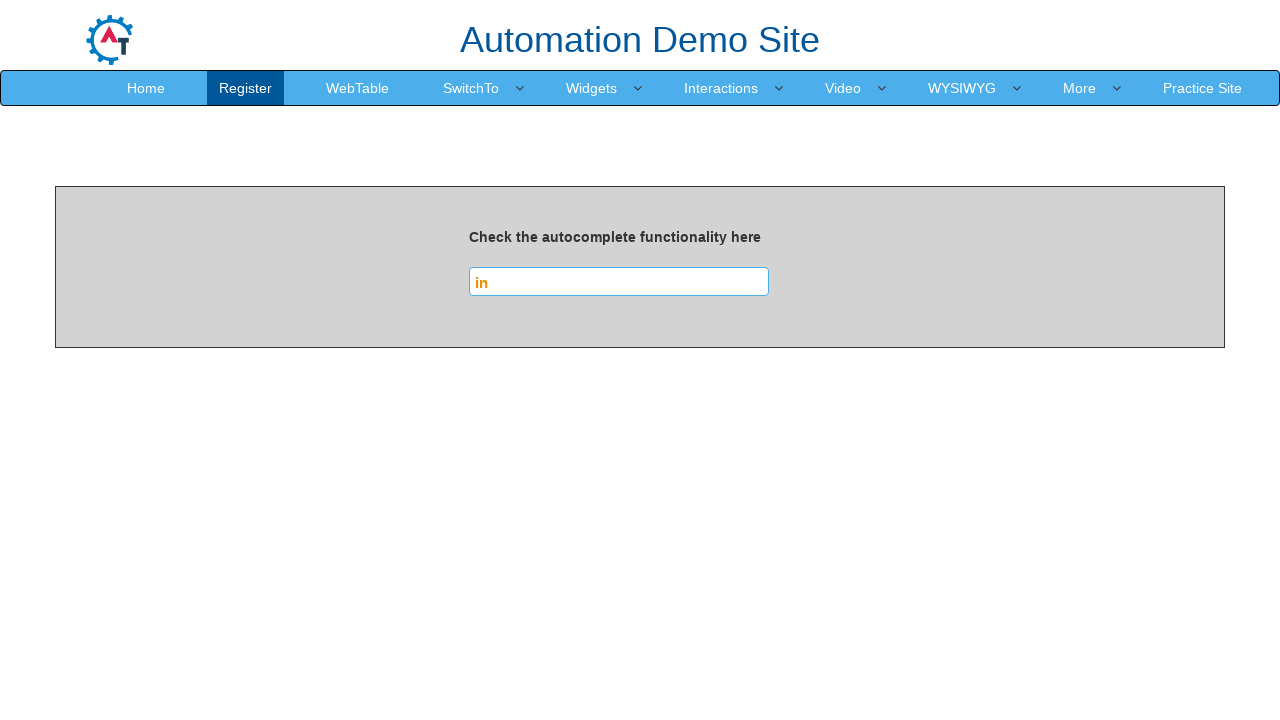

Waited for autocomplete suggestions to appear
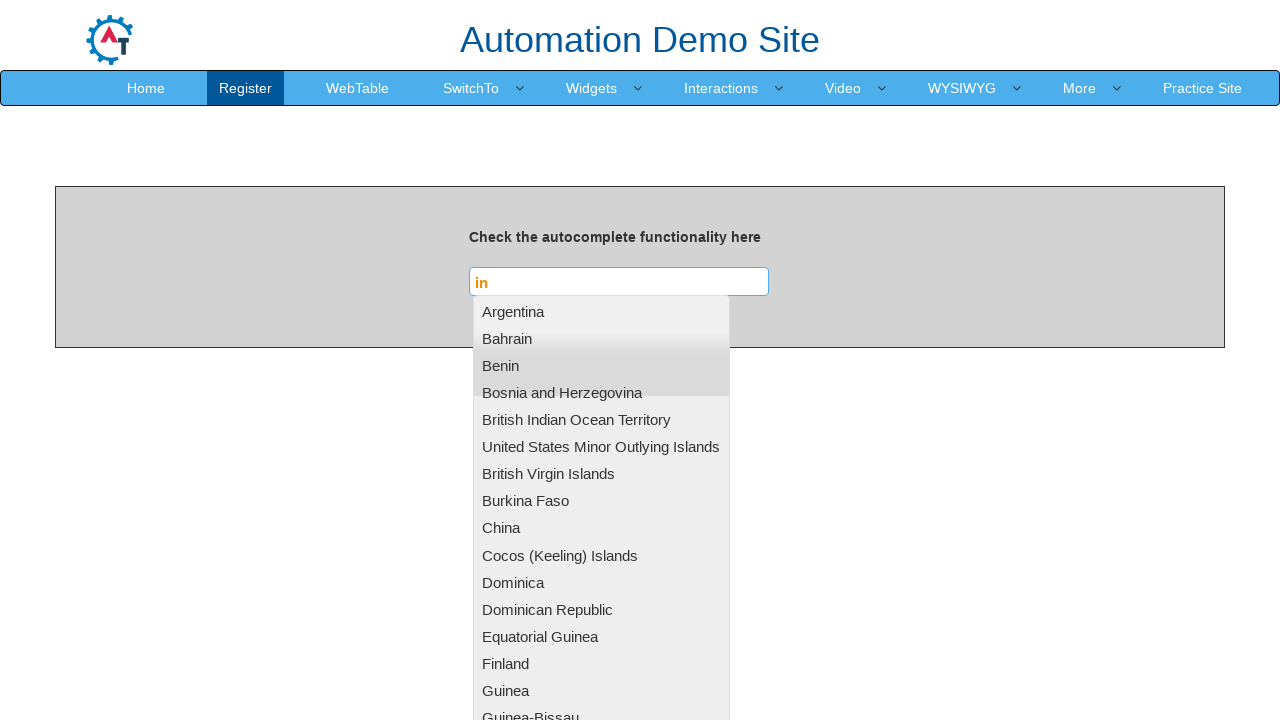

Located 37 autocomplete suggestions
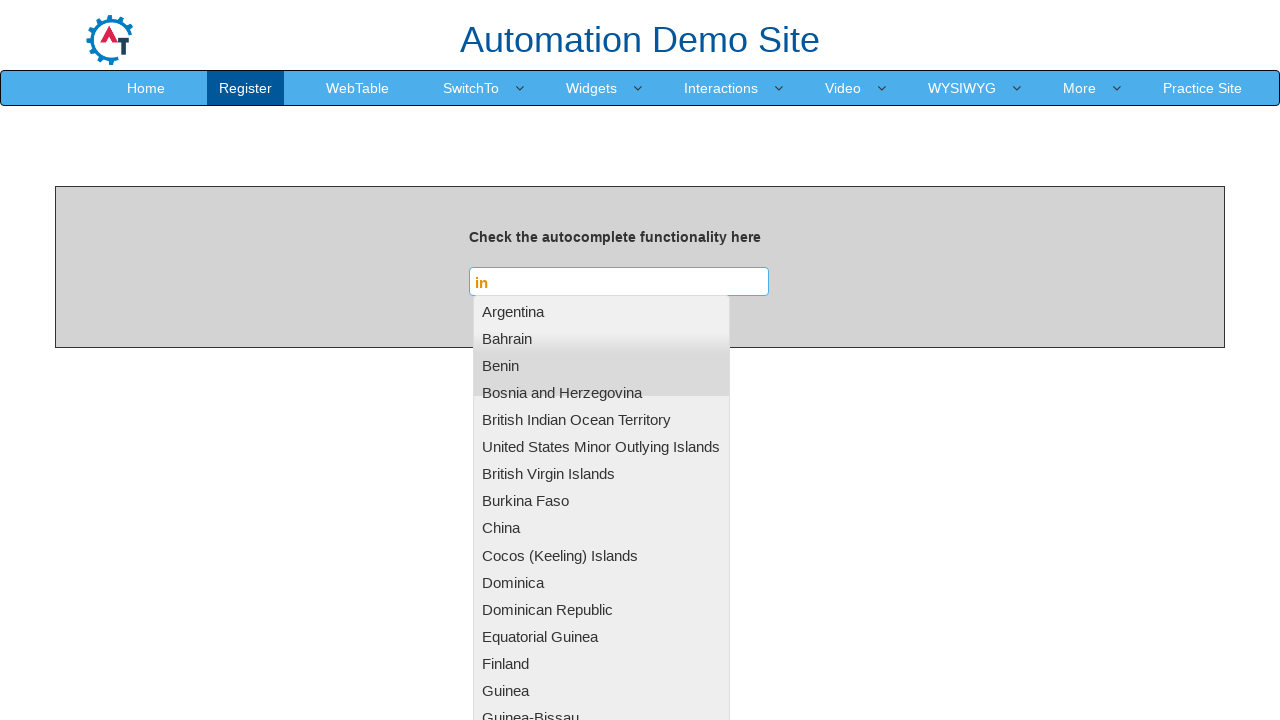

Found and clicked 'Spain' from autocomplete suggestions at (601, 595) on xpath=//*[@id='ui-id-1']/li >> nth=32
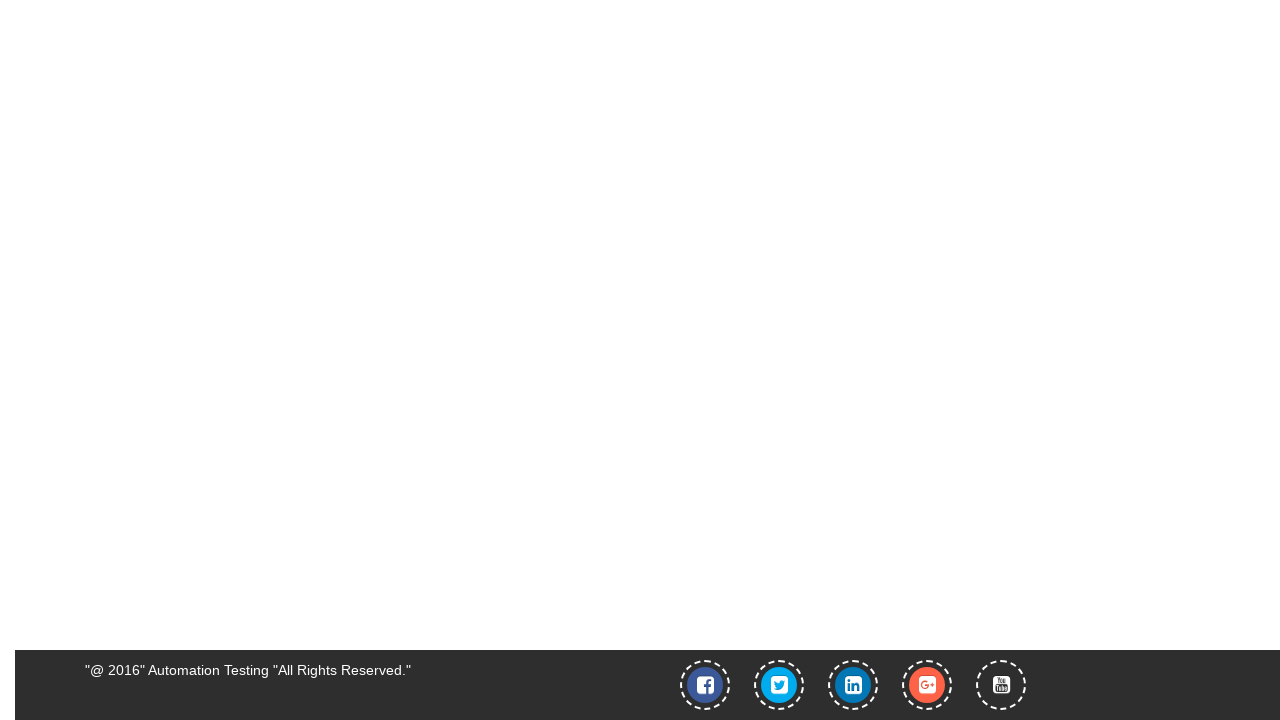

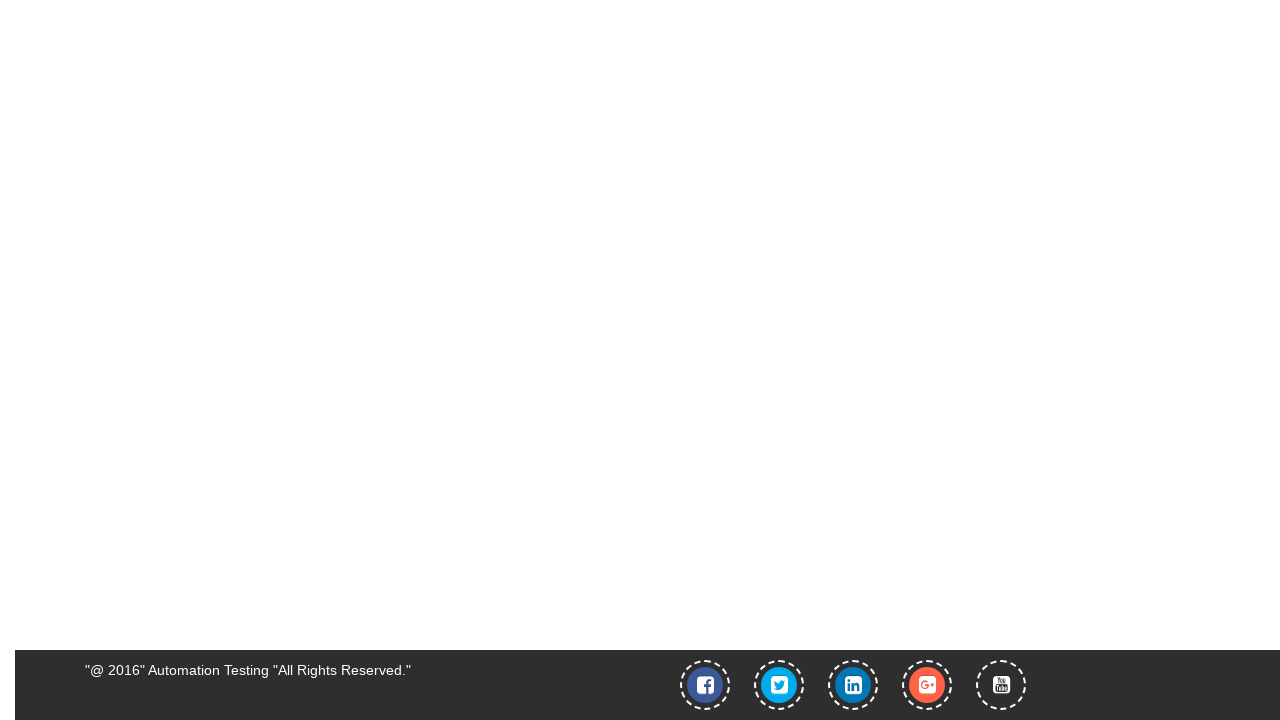